Tests form validation by submitting an empty form and verifying the error message format

Starting URL: https://www.99-bottles-of-beer.net/submitnewlanguage.html

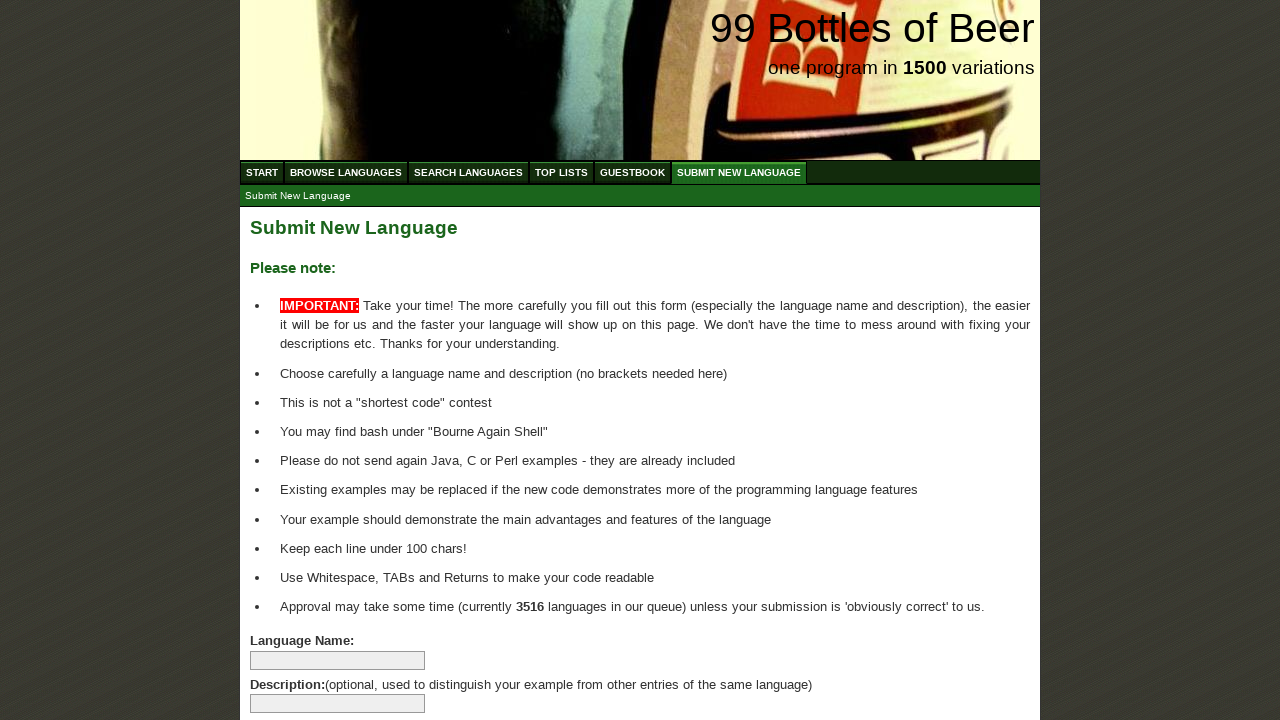

Clicked submit button without filling any form fields at (294, 665) on input[name='submitlanguage']
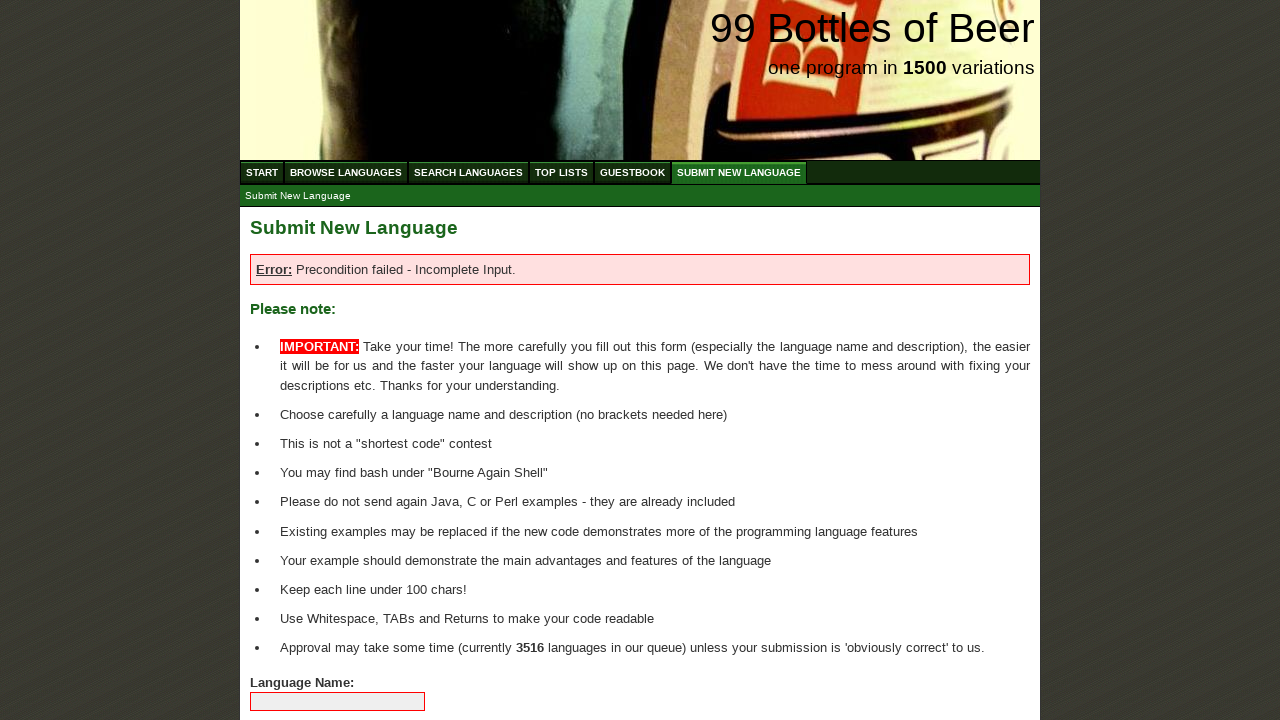

Error message 'Precondition failed - Incomplete Input.' appeared on page
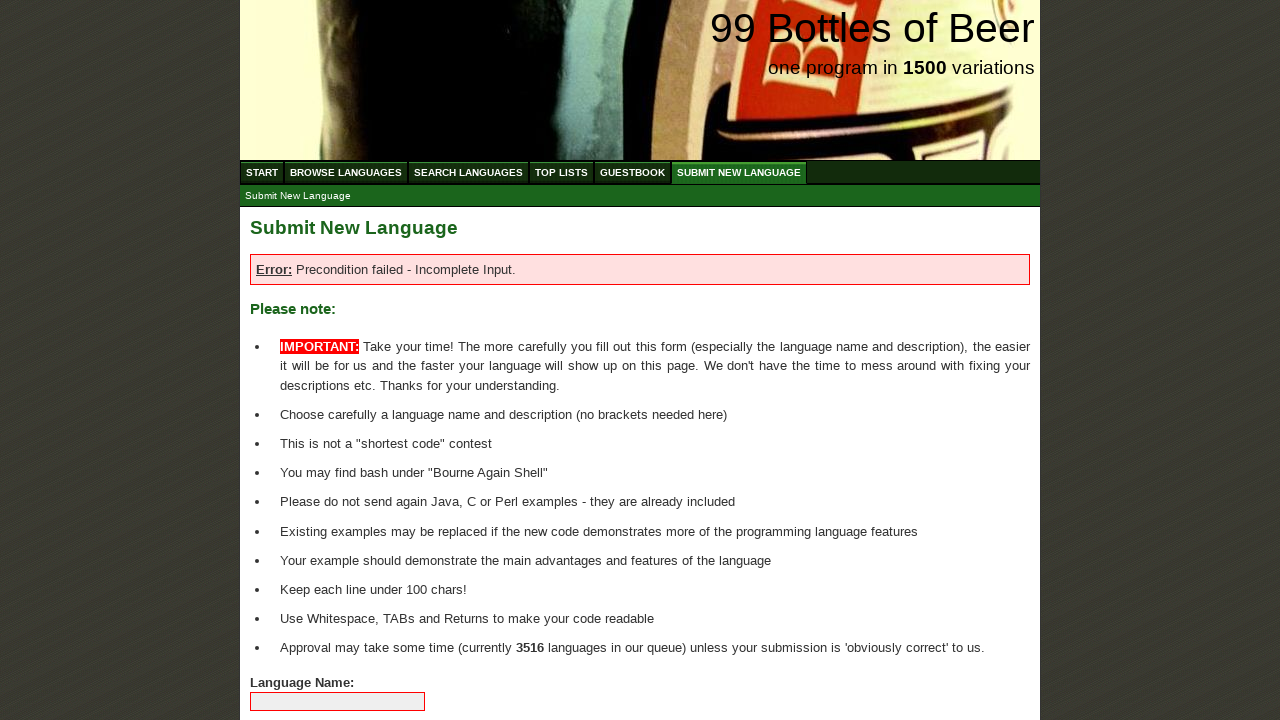

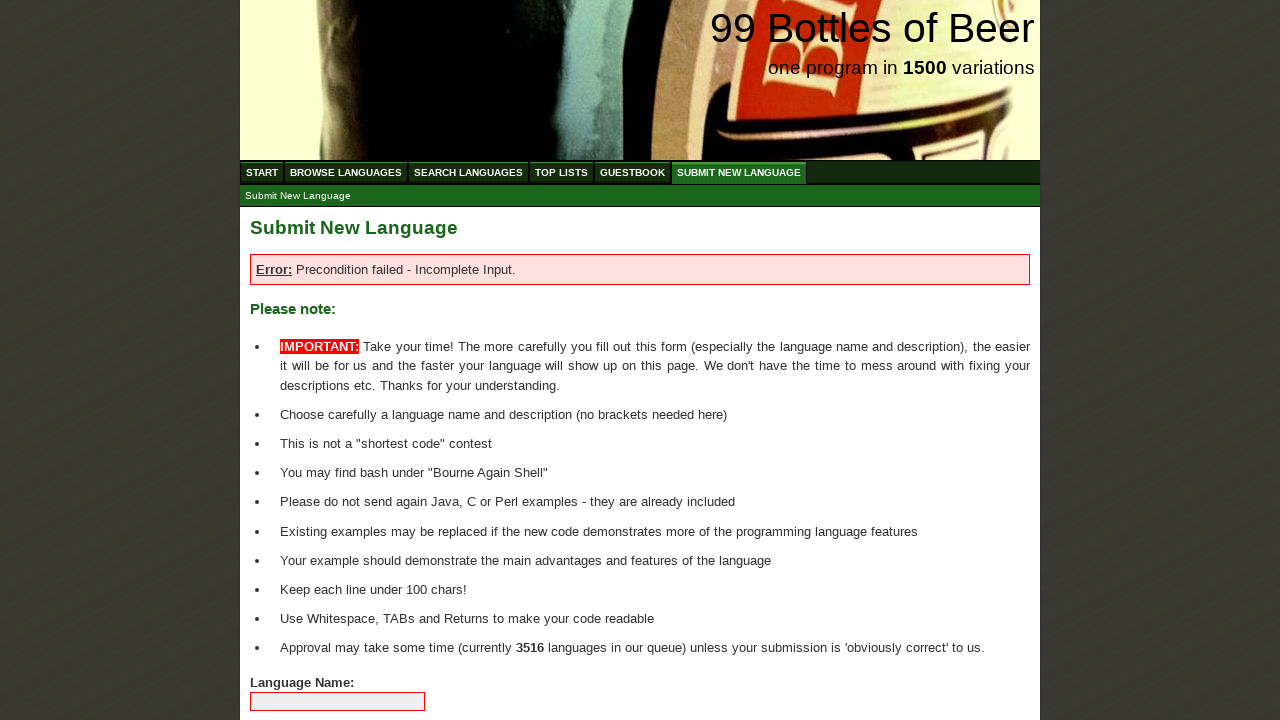